Tests sorting the Due column in ascending order by clicking the column header and verifying the values are sorted correctly using CSS pseudo-class selectors.

Starting URL: http://the-internet.herokuapp.com/tables

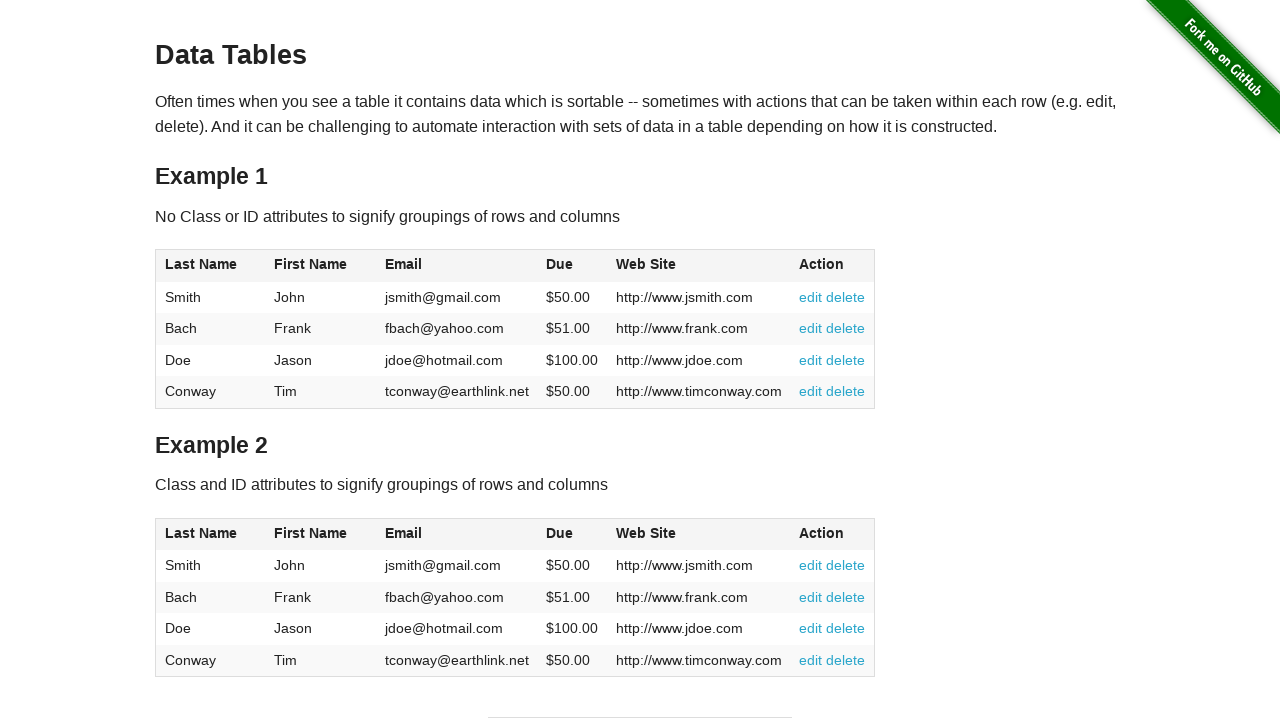

Clicked Due column header to sort in ascending order at (572, 266) on #table1 thead tr th:nth-child(4)
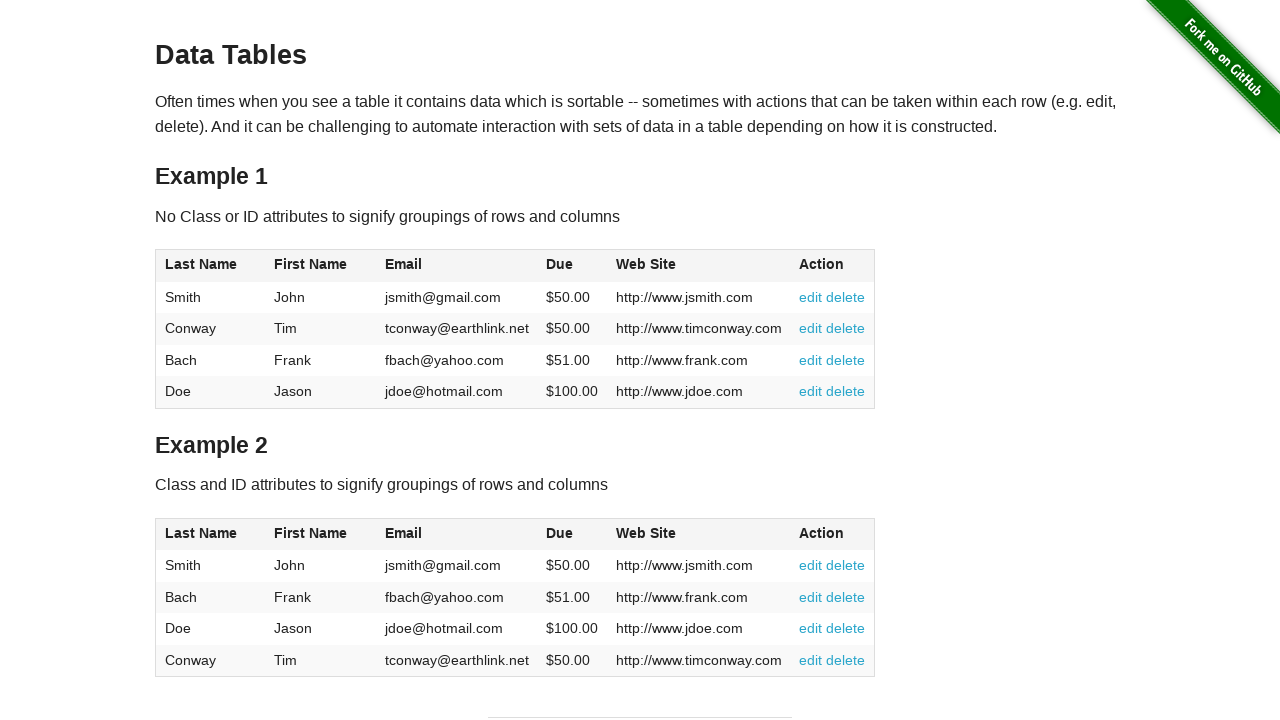

Due column data is present and table has been sorted
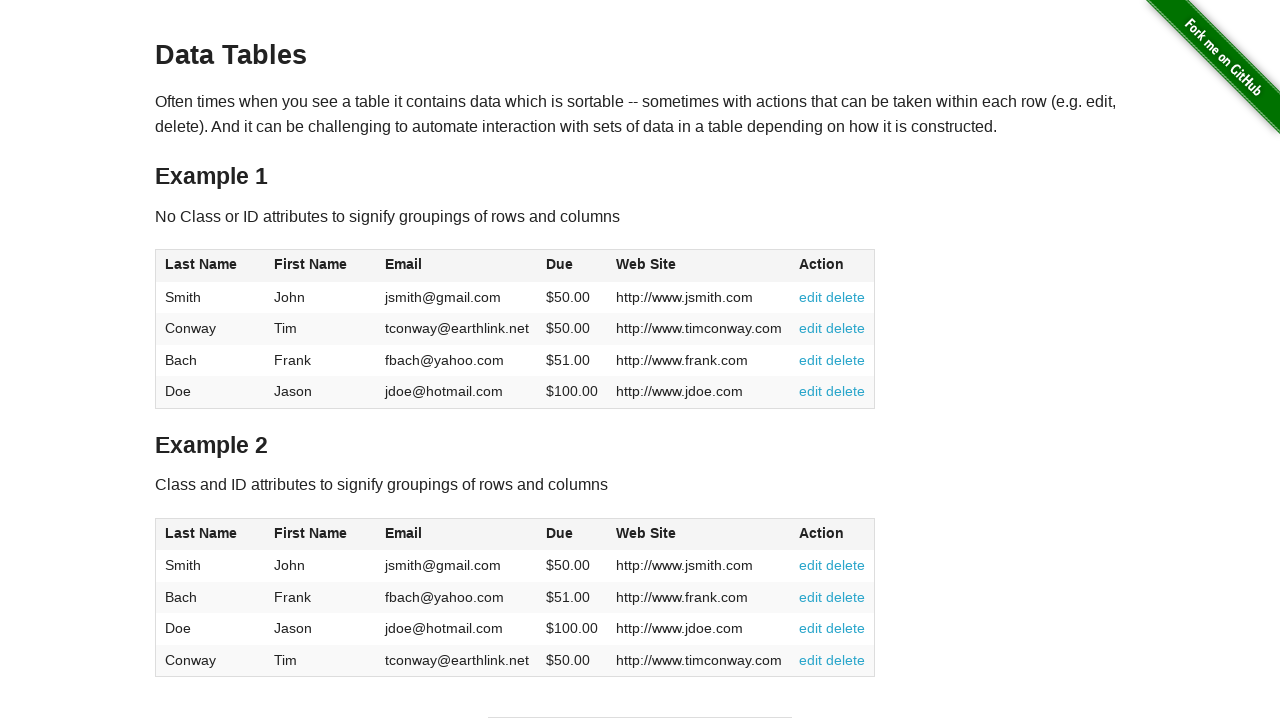

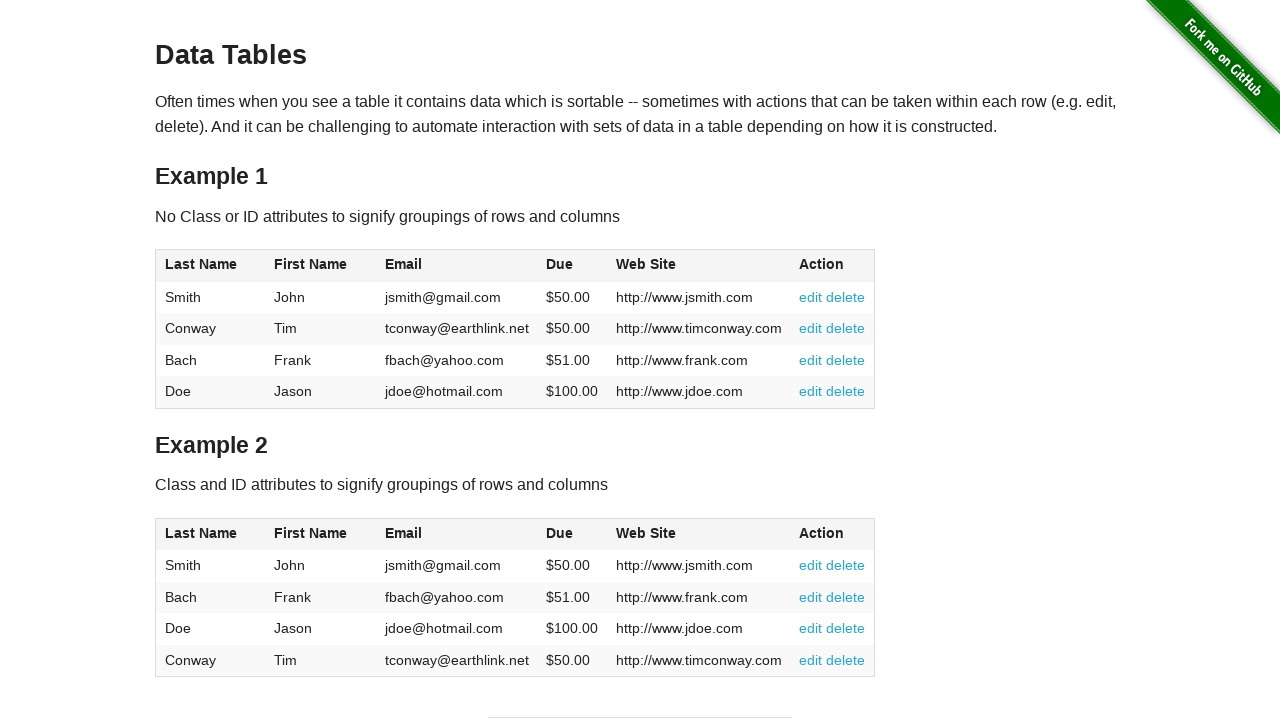